Tests clicking a button to enable a disabled button, then clicking the enabled button

Starting URL: http://watir.com/examples/wait.html

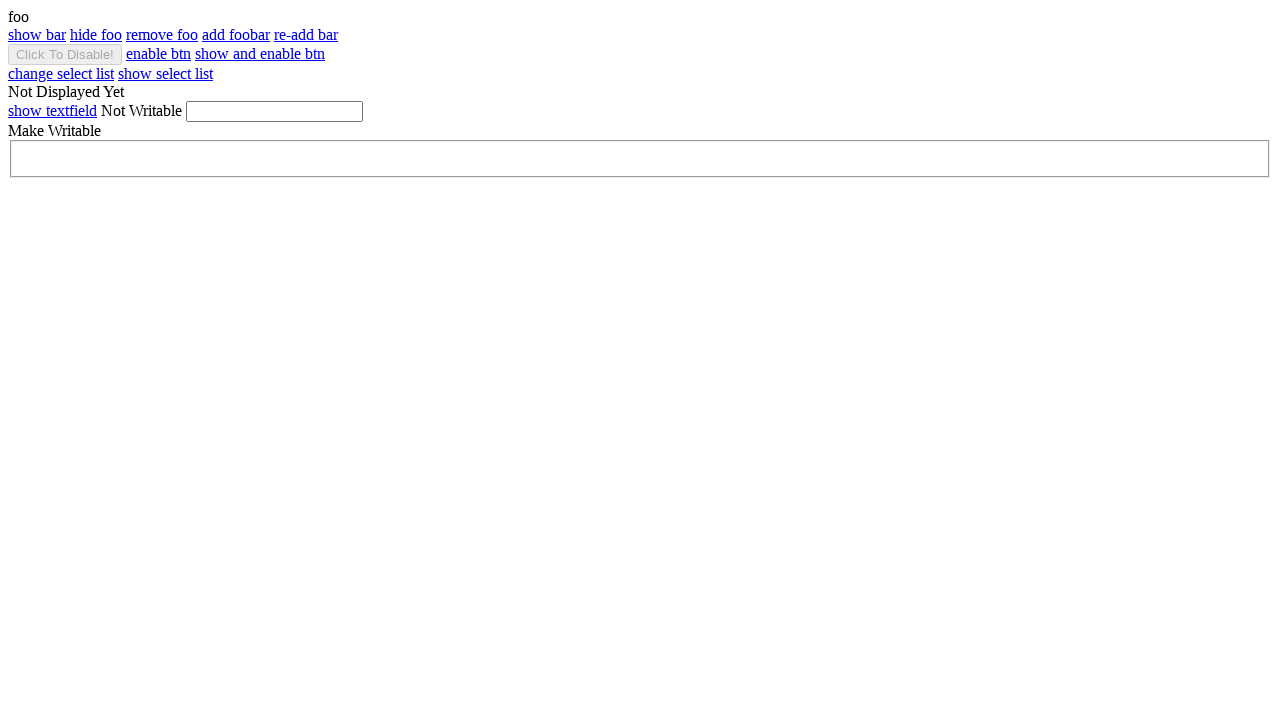

Clicked enable_btn button to enable the disabled button at (158, 54) on #enable_btn
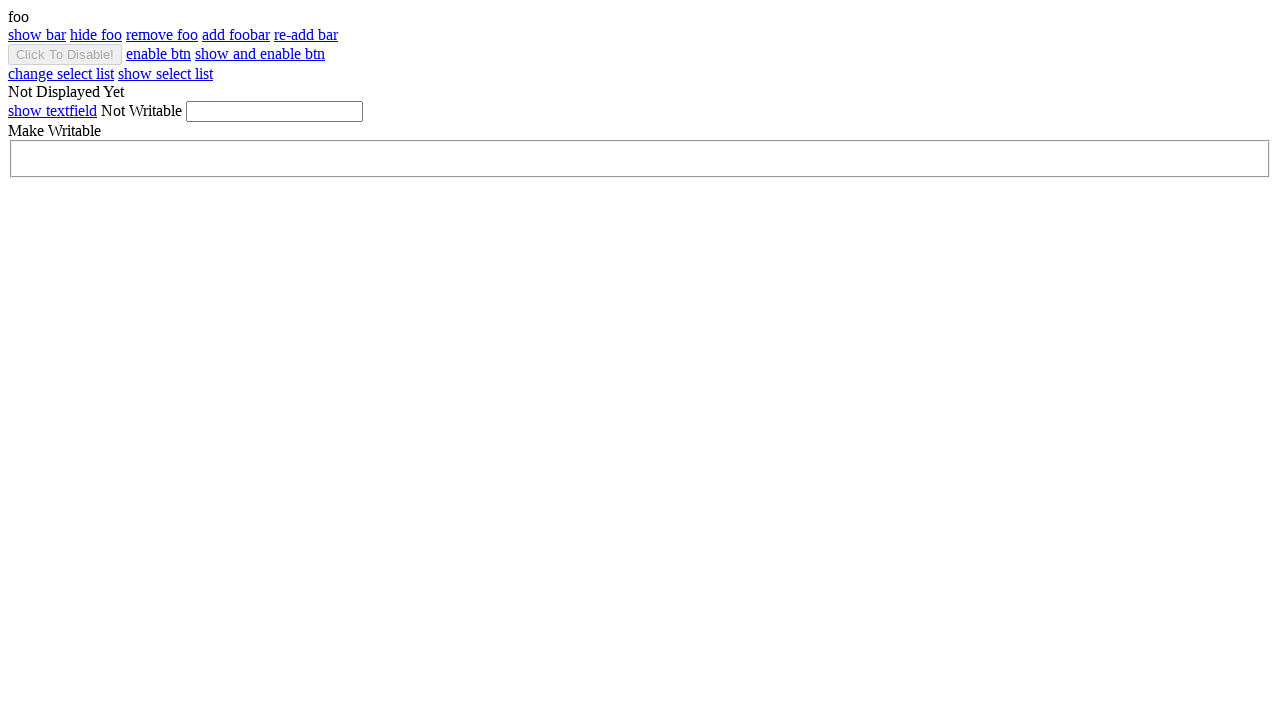

Clicked the now-enabled btn button at (65, 54) on #btn
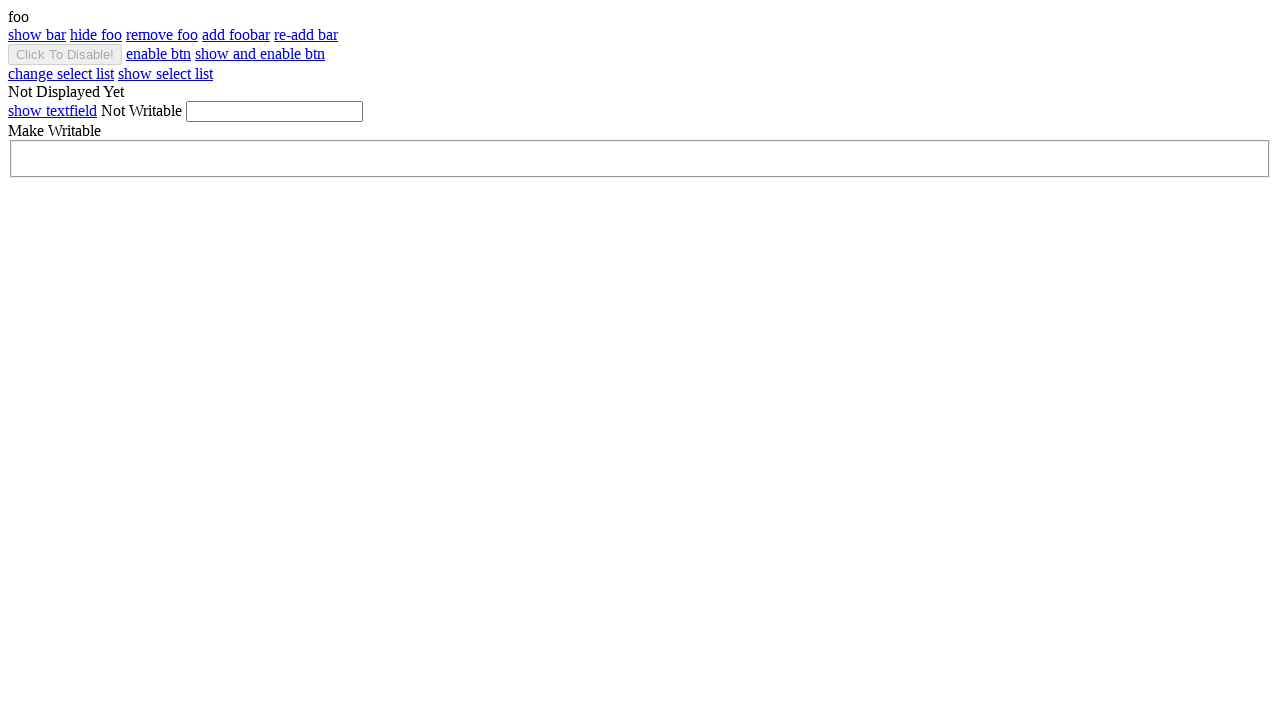

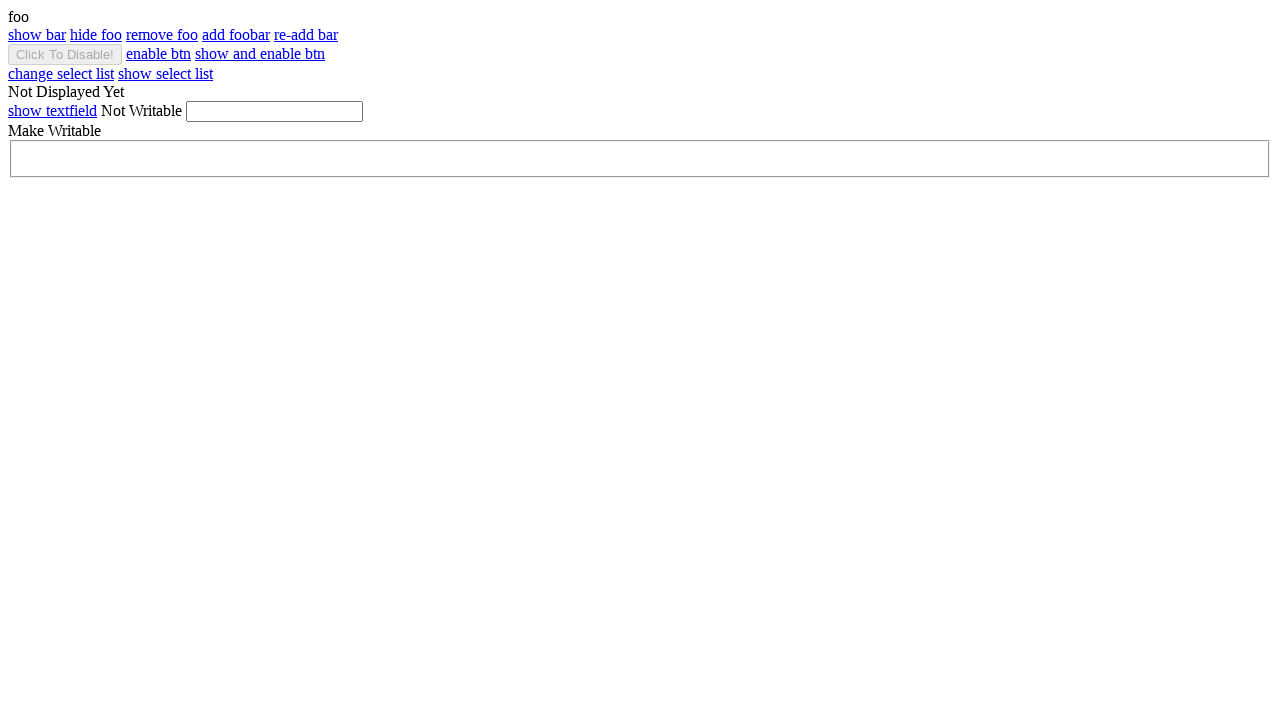